Tests drag-and-drop functionality on the jQuery UI demo page by dragging a small box element and dropping it onto a larger target box within an iframe.

Starting URL: https://jqueryui.com/droppable/

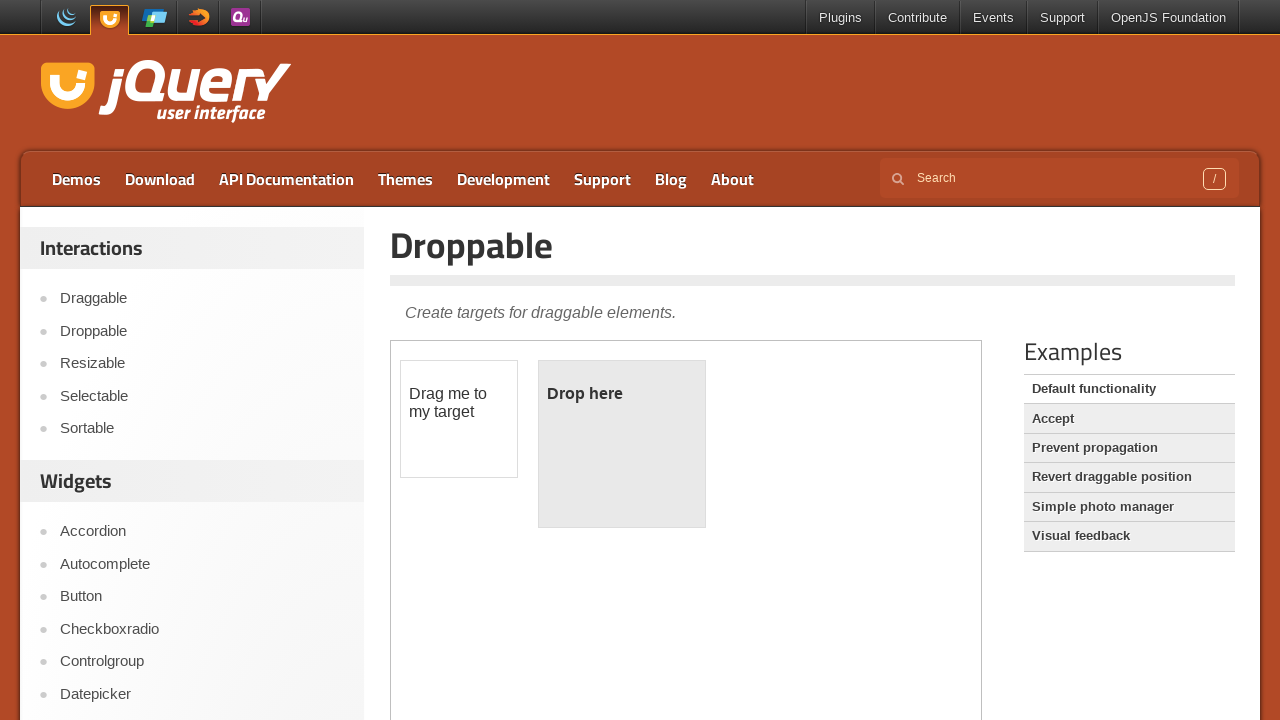

Located demo iframe containing drag-drop elements
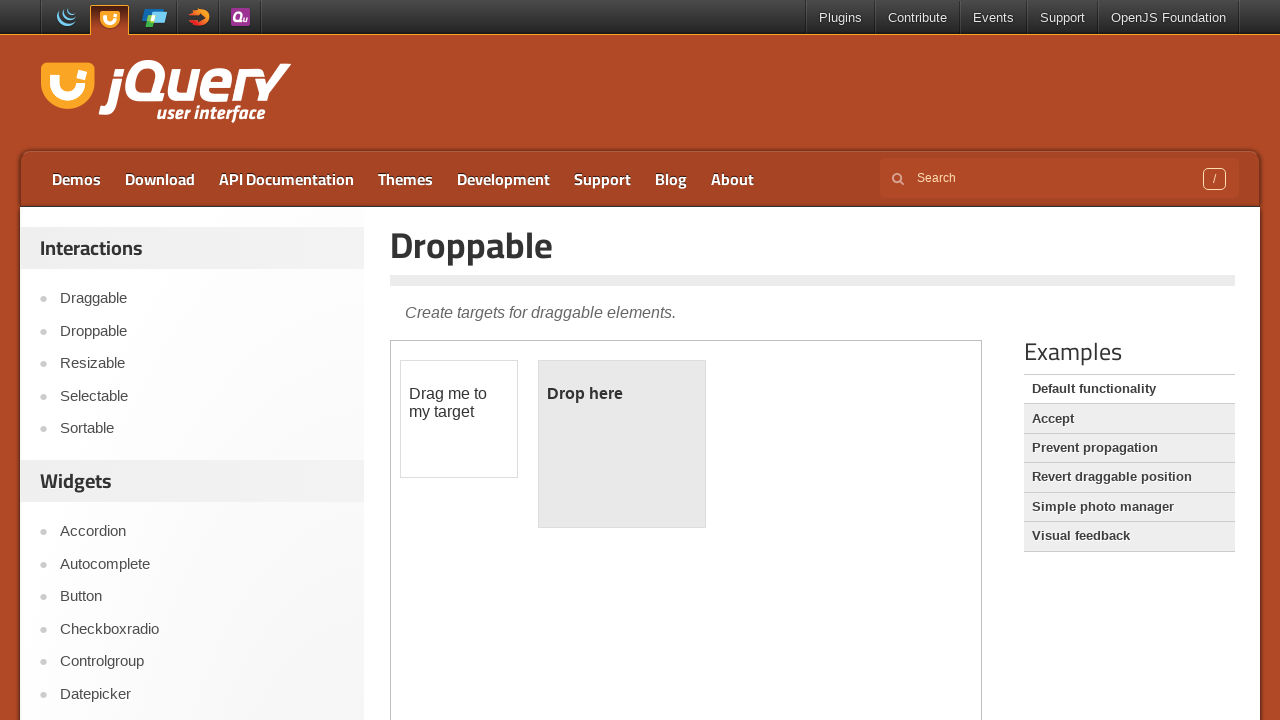

Located draggable element with ID 'draggable'
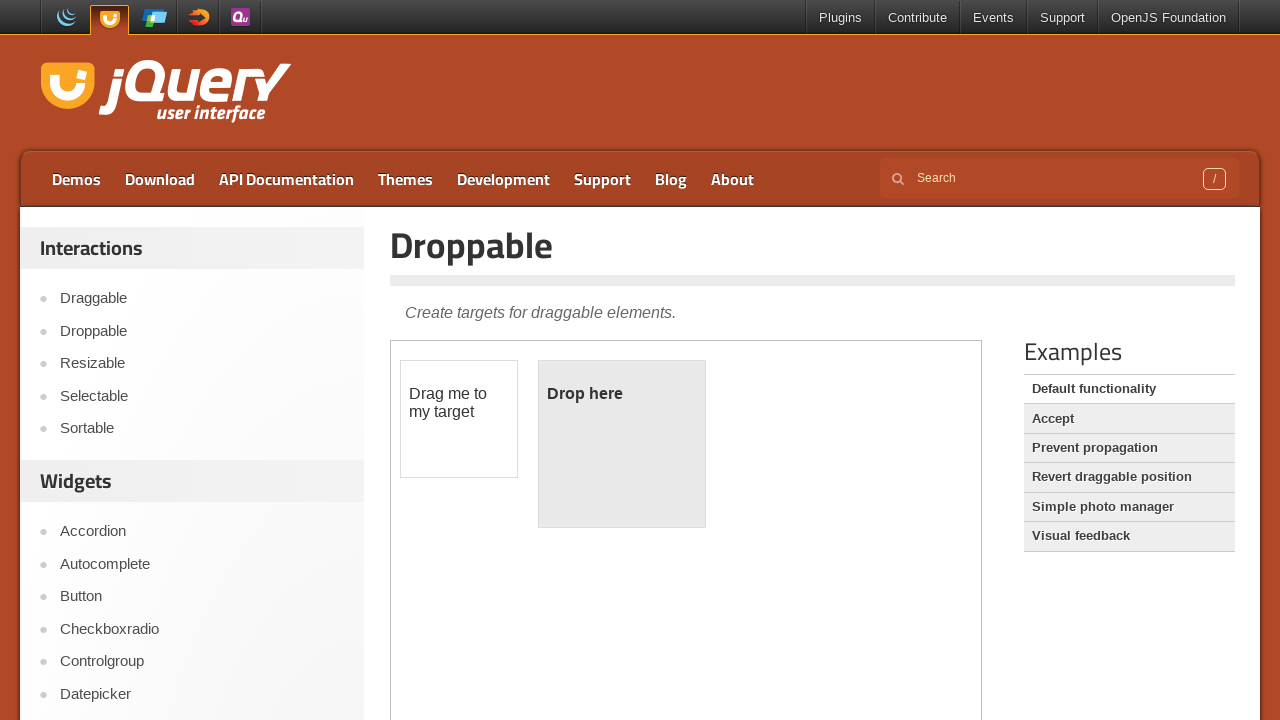

Located droppable target element with ID 'droppable'
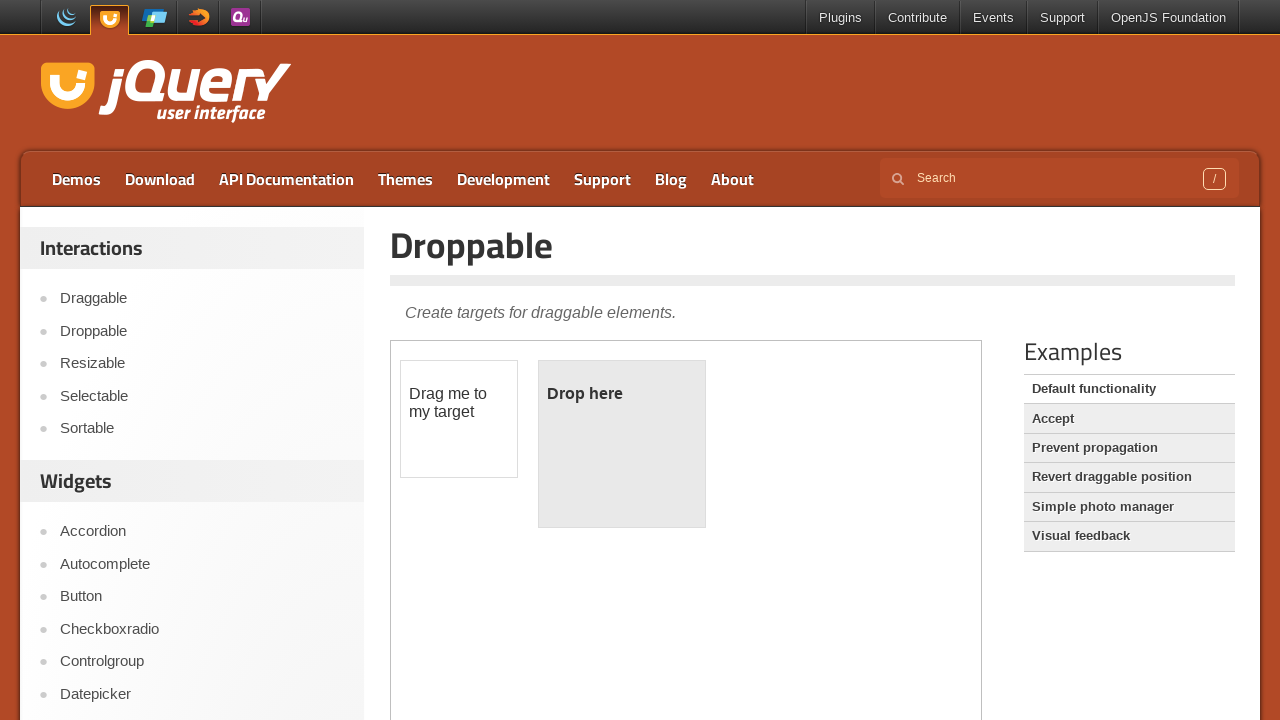

Dragged the small box element and dropped it onto the target box at (622, 444)
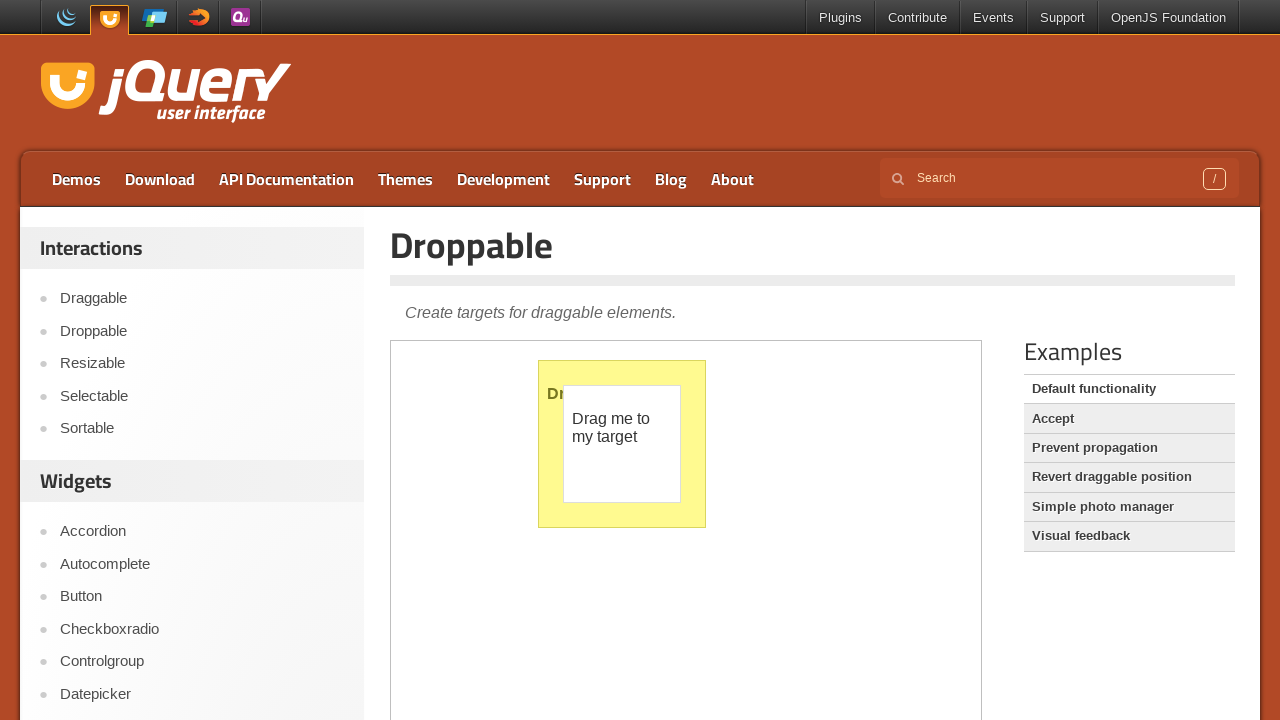

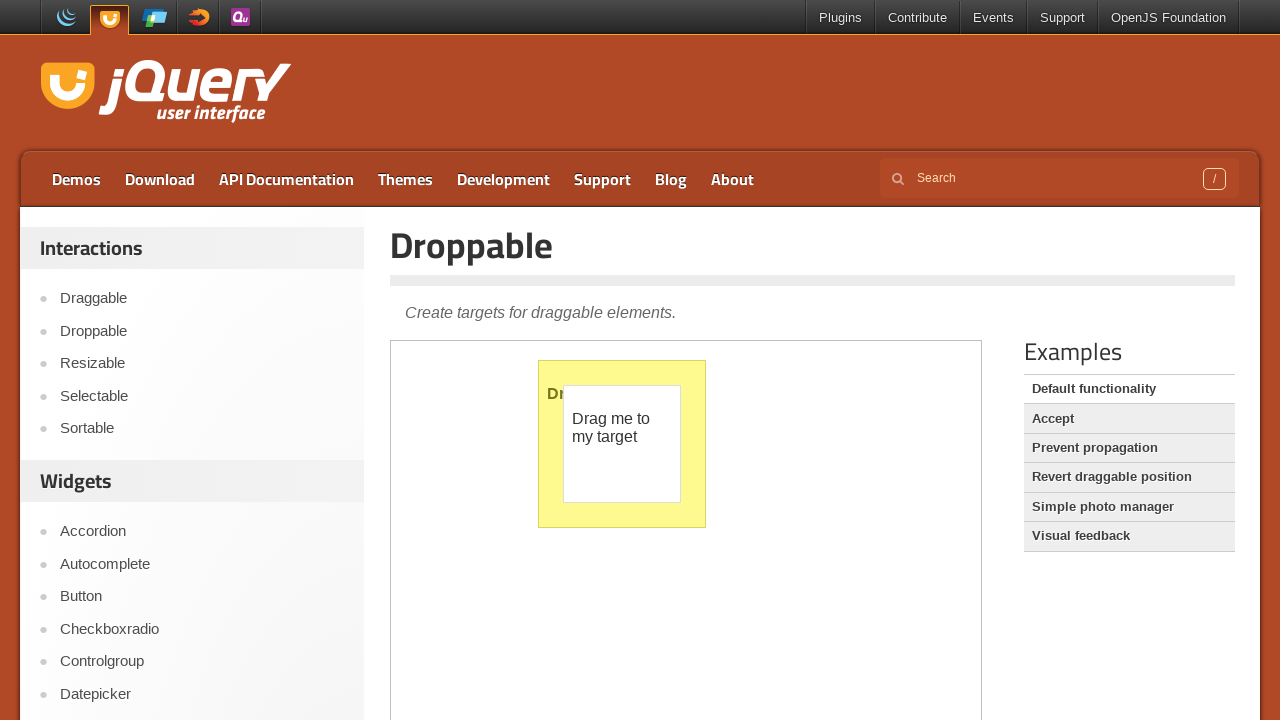